Tests marking individual todo items as complete by checking their checkboxes.

Starting URL: https://demo.playwright.dev/todomvc

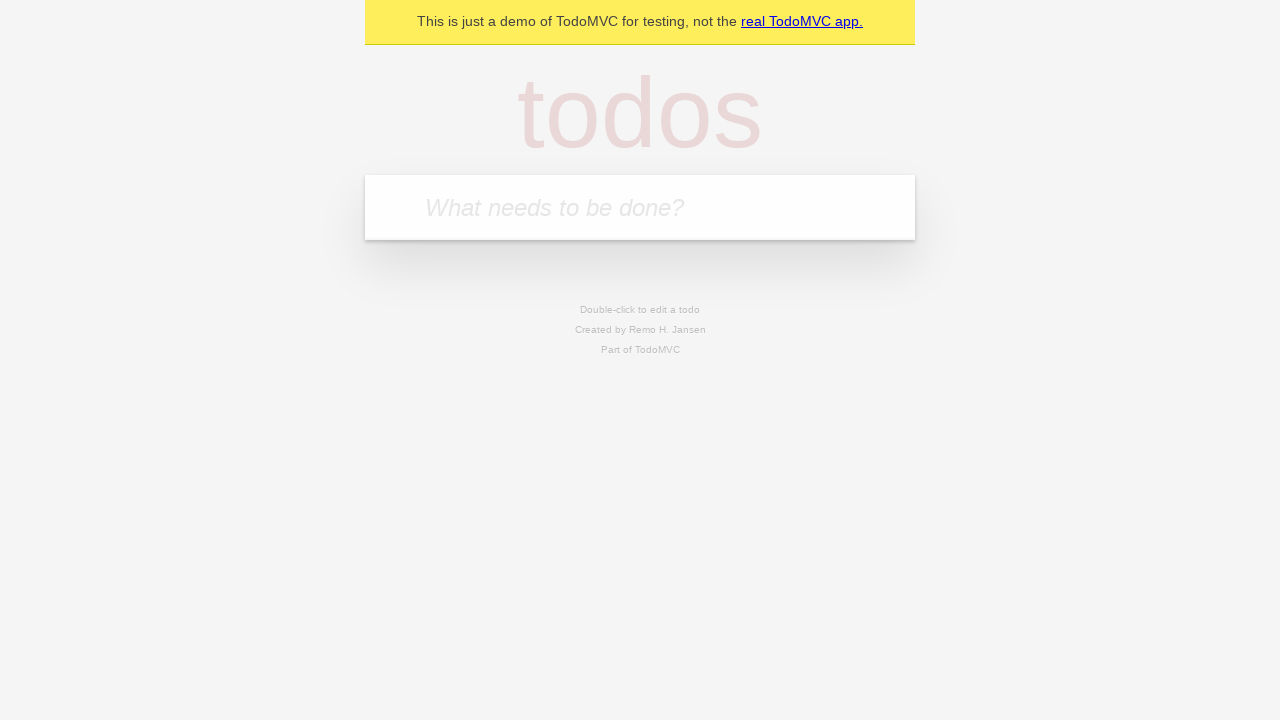

Filled todo input with 'buy some cheese' on internal:attr=[placeholder="What needs to be done?"i]
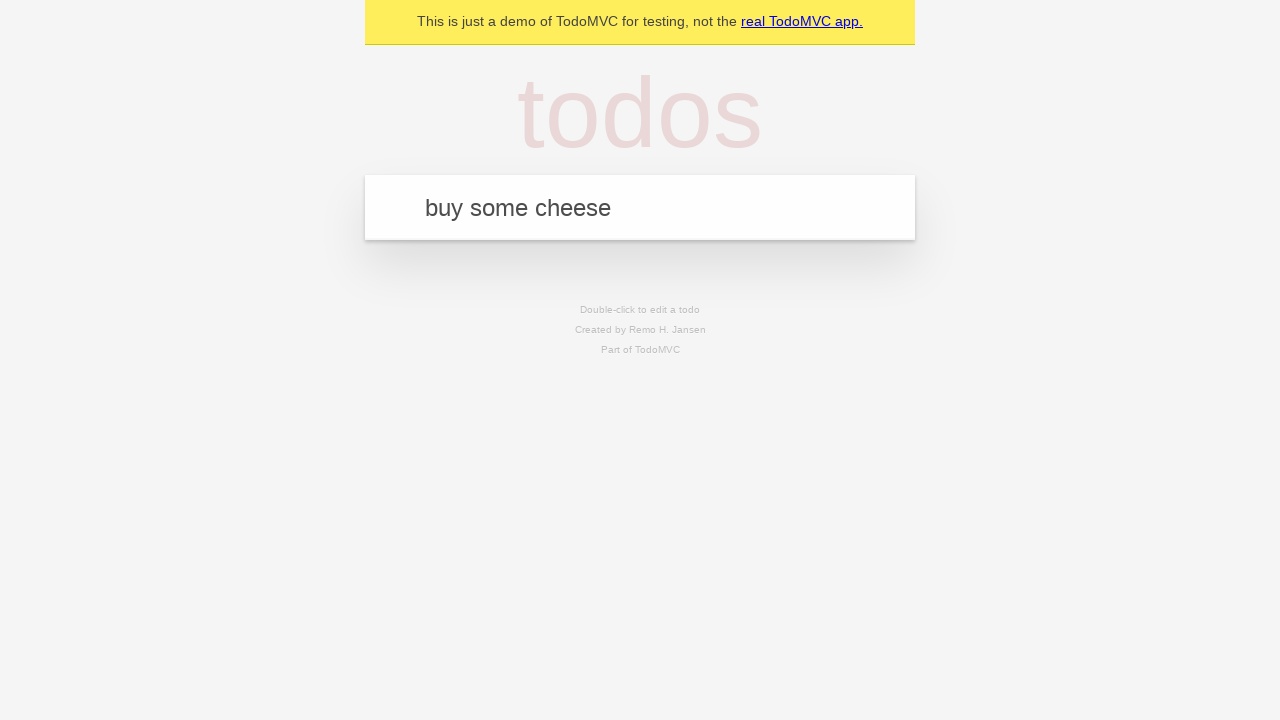

Pressed Enter to create todo item 'buy some cheese' on internal:attr=[placeholder="What needs to be done?"i]
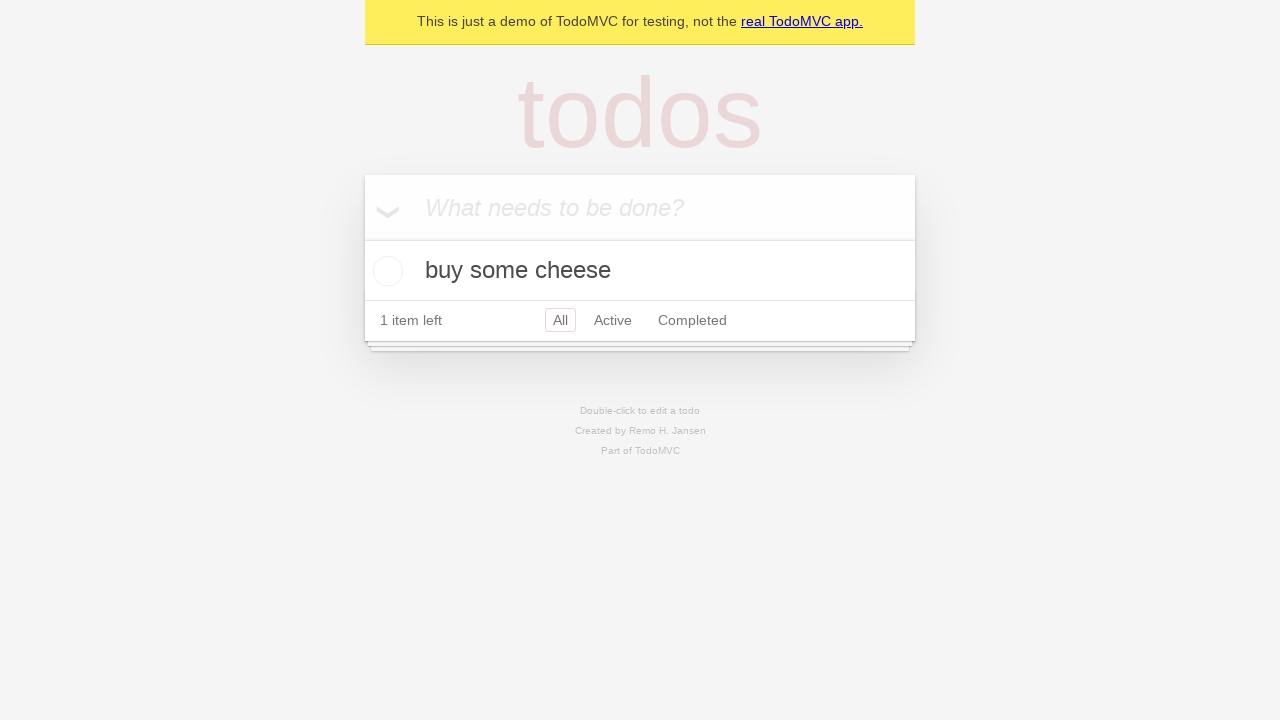

Filled todo input with 'feed the cat' on internal:attr=[placeholder="What needs to be done?"i]
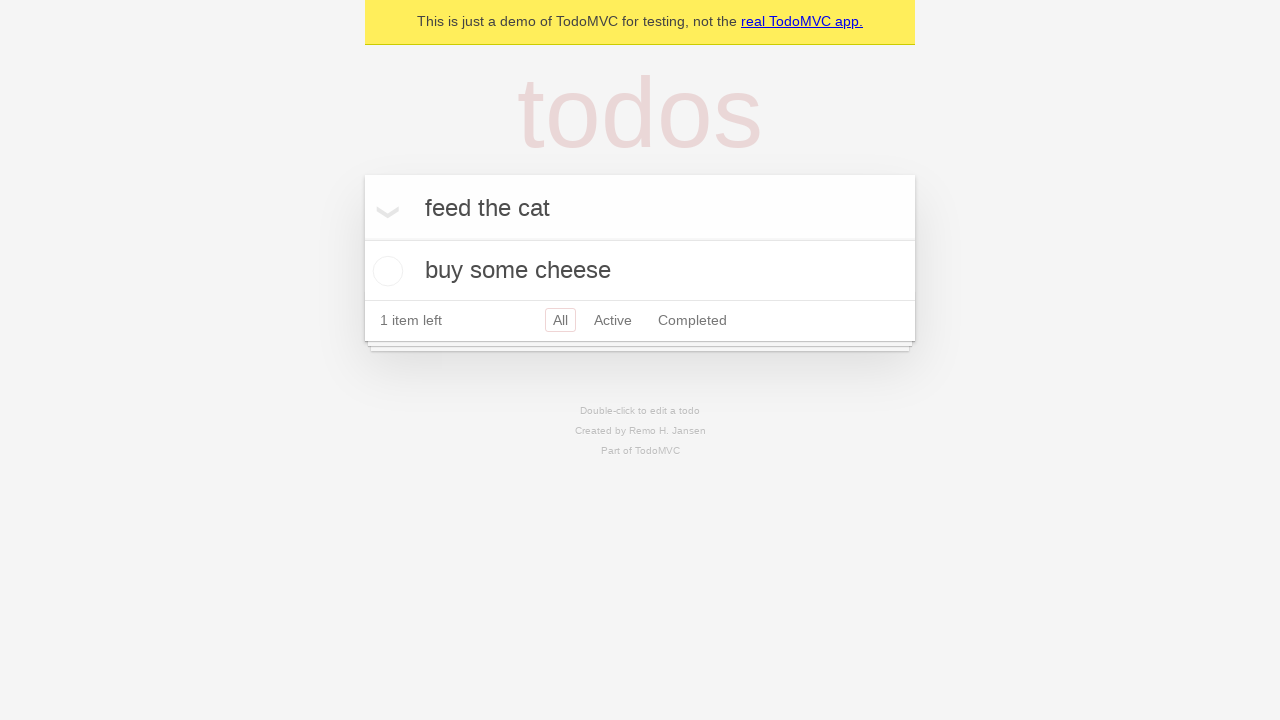

Pressed Enter to create todo item 'feed the cat' on internal:attr=[placeholder="What needs to be done?"i]
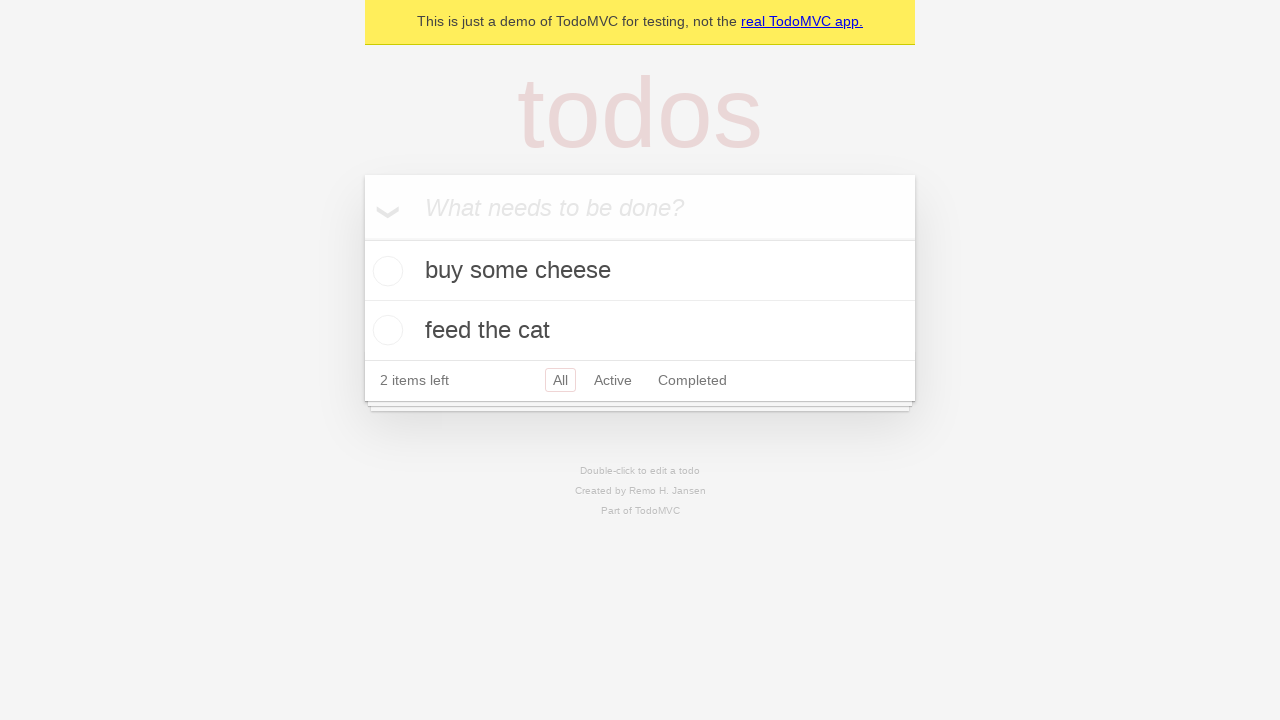

Checked checkbox for first todo item 'buy some cheese' at (385, 271) on internal:testid=[data-testid="todo-item"s] >> nth=0 >> internal:role=checkbox
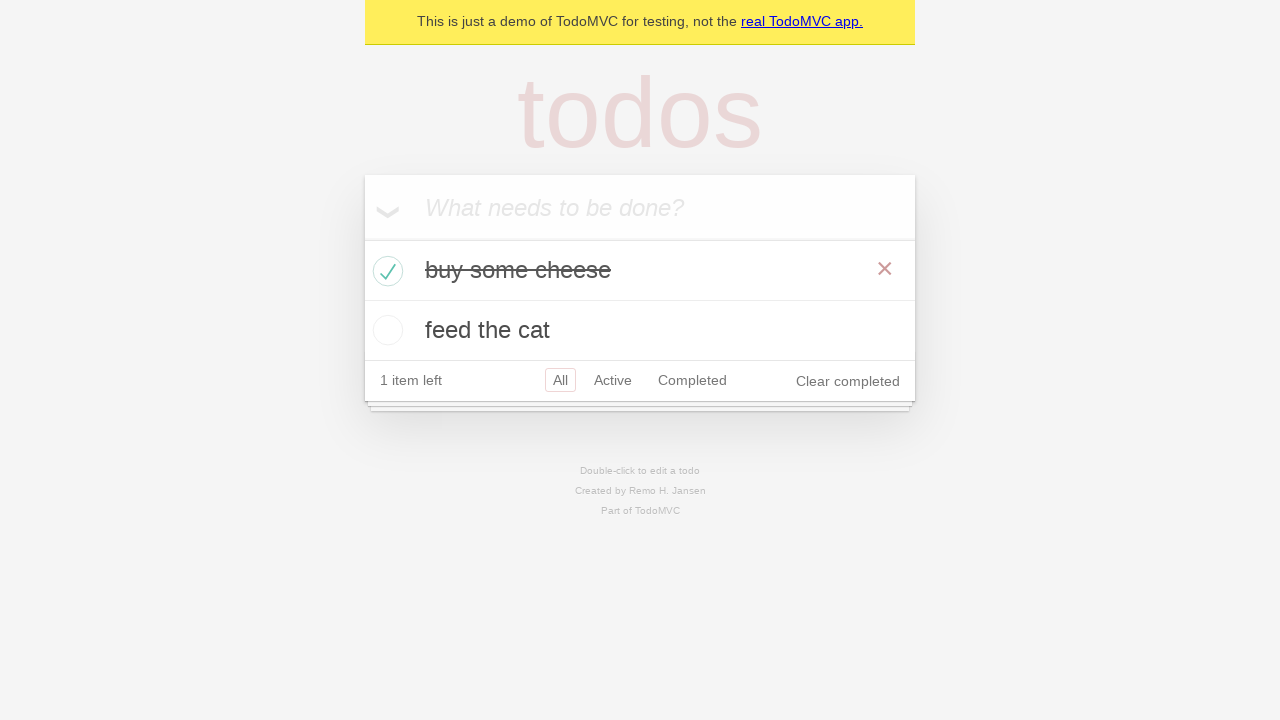

Checked checkbox for second todo item 'feed the cat' at (385, 330) on internal:testid=[data-testid="todo-item"s] >> nth=1 >> internal:role=checkbox
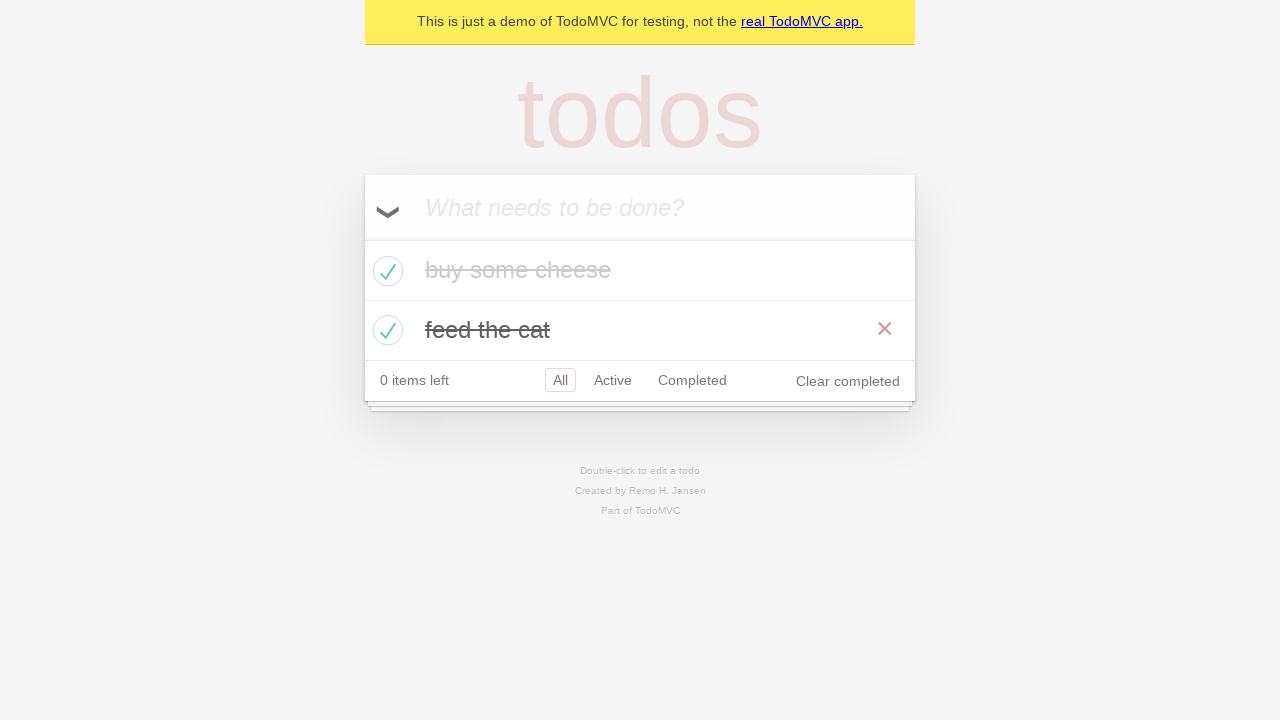

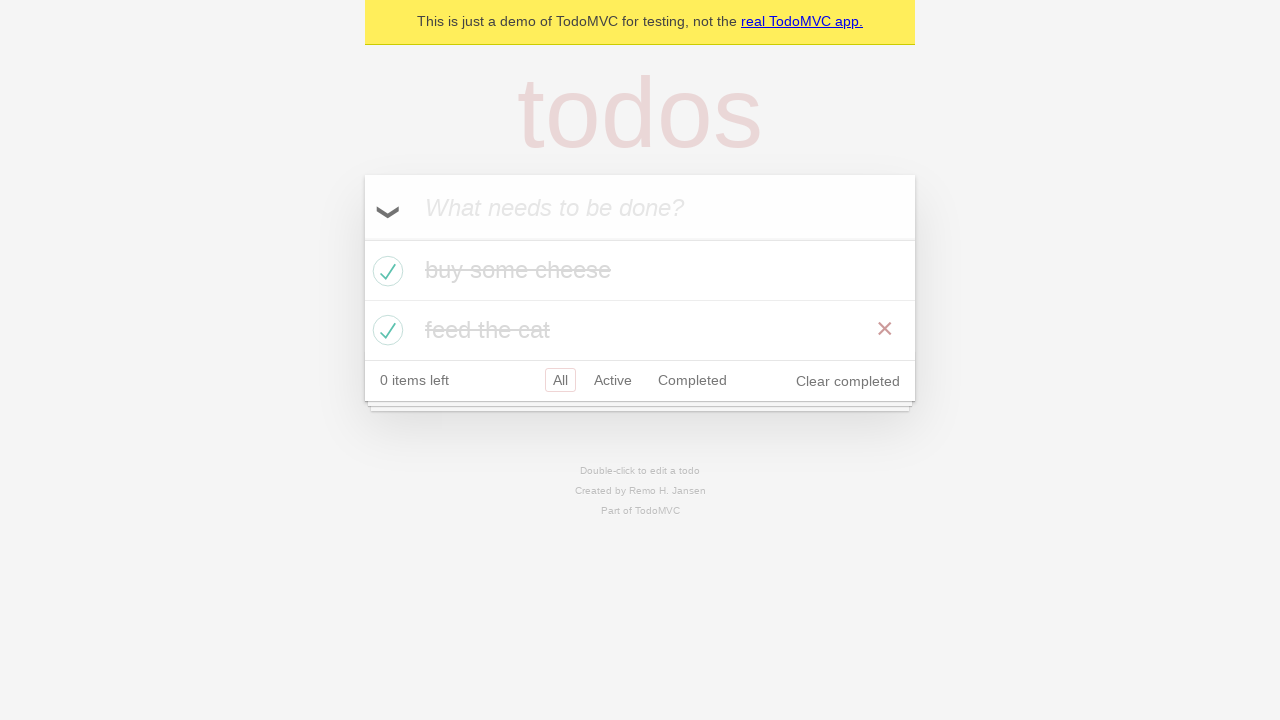